Tests the flight booking flow on BlazeDemo by selecting origin (São Paolo) and destination (New York) from dropdowns, clicking Find Flights, and then selecting a flight from the results.

Starting URL: https://www.blazedemo.com

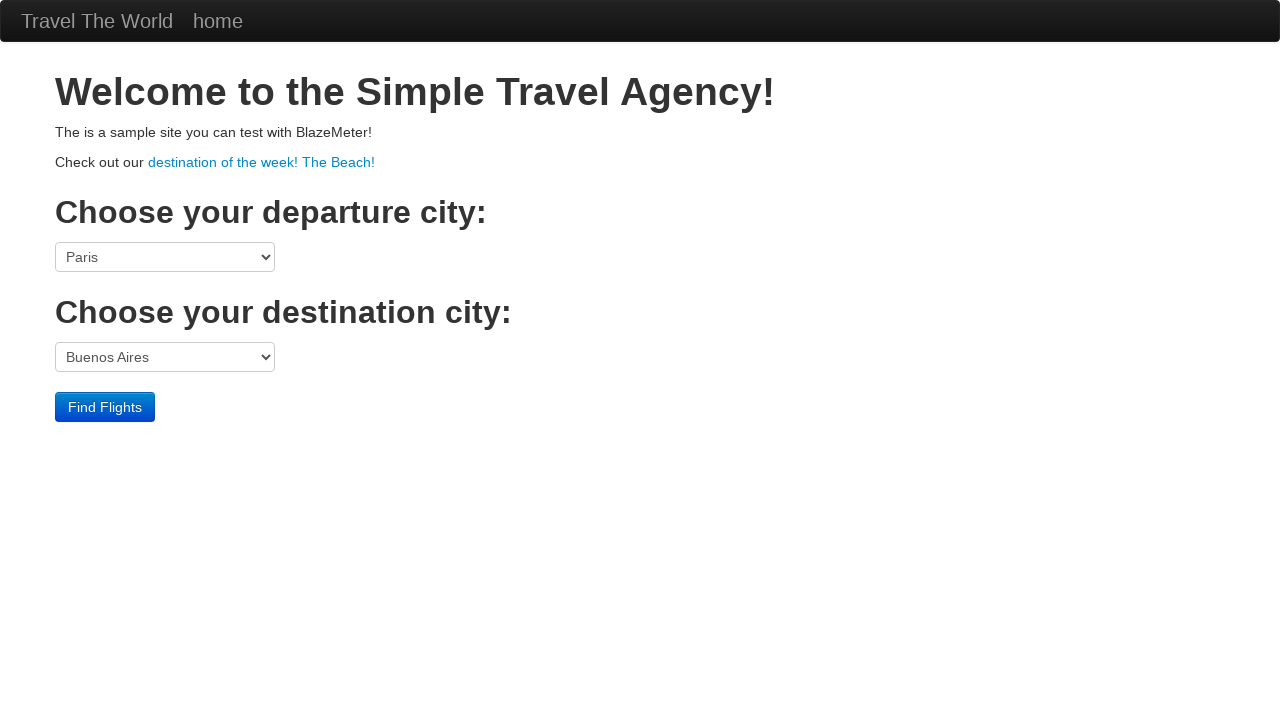

Clicked on origin dropdown at (165, 257) on select[name='fromPort']
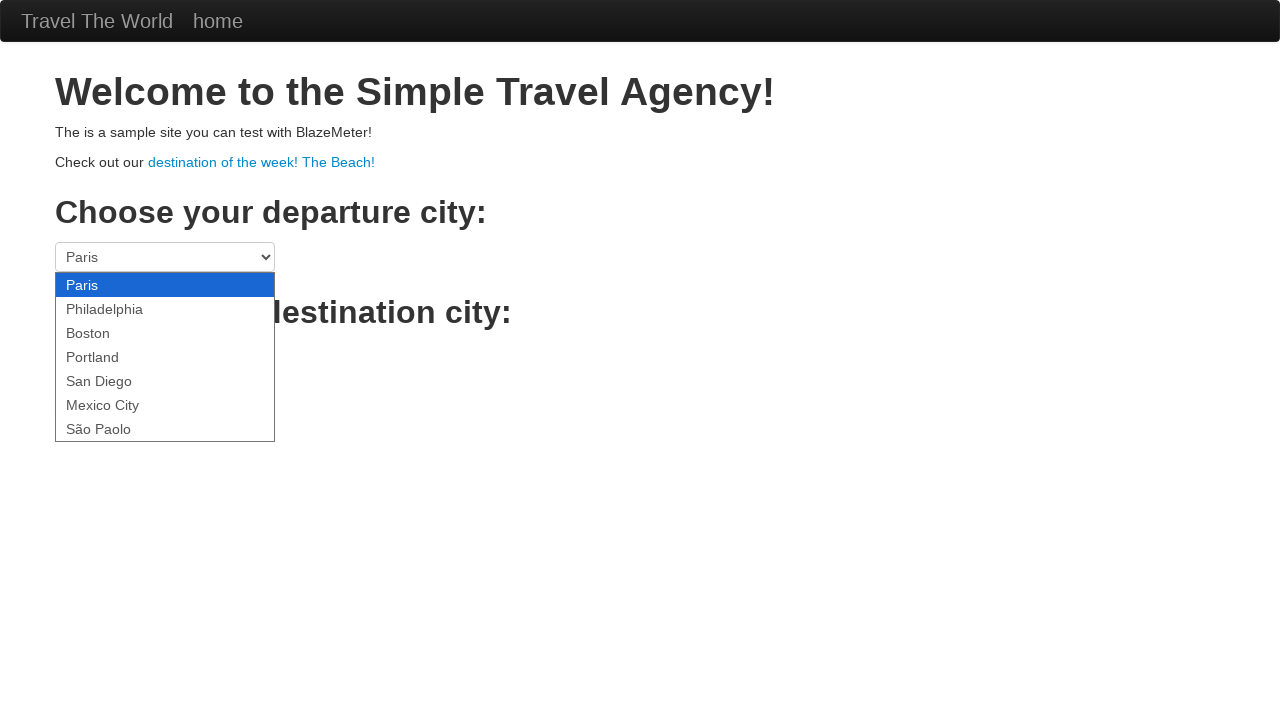

Selected São Paolo as origin city on select[name='fromPort']
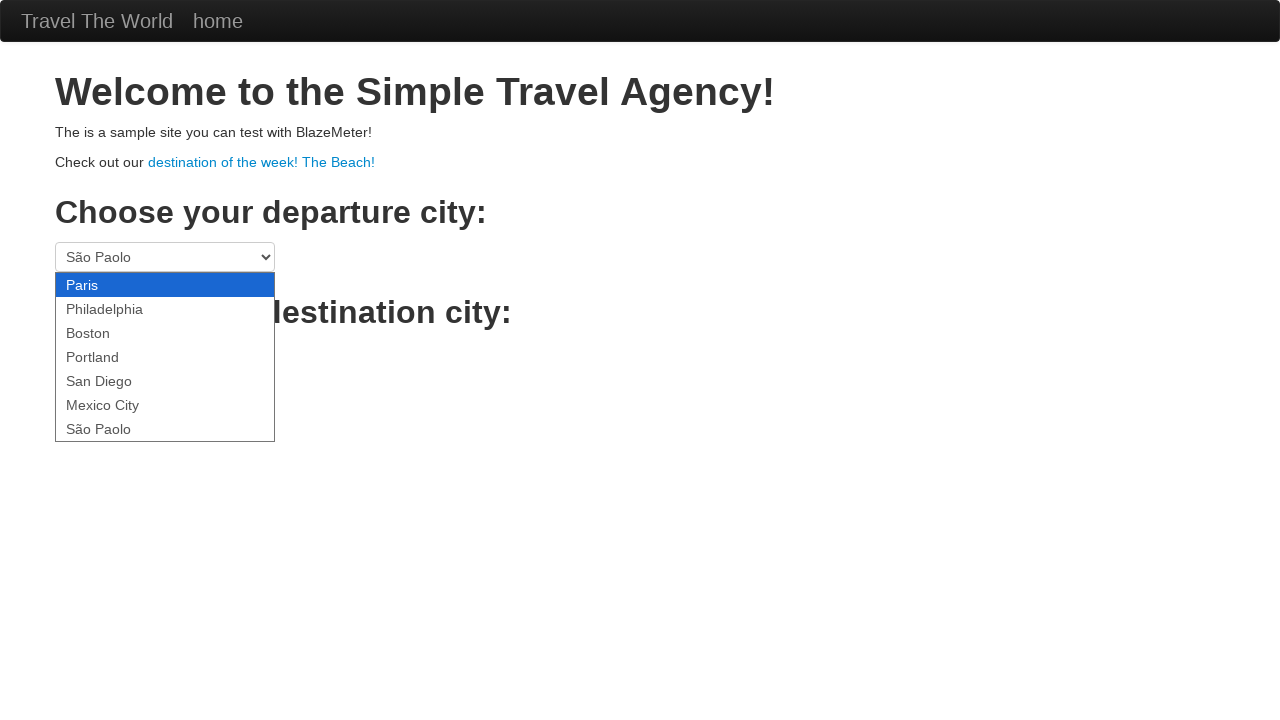

Clicked on destination dropdown at (165, 357) on select[name='toPort']
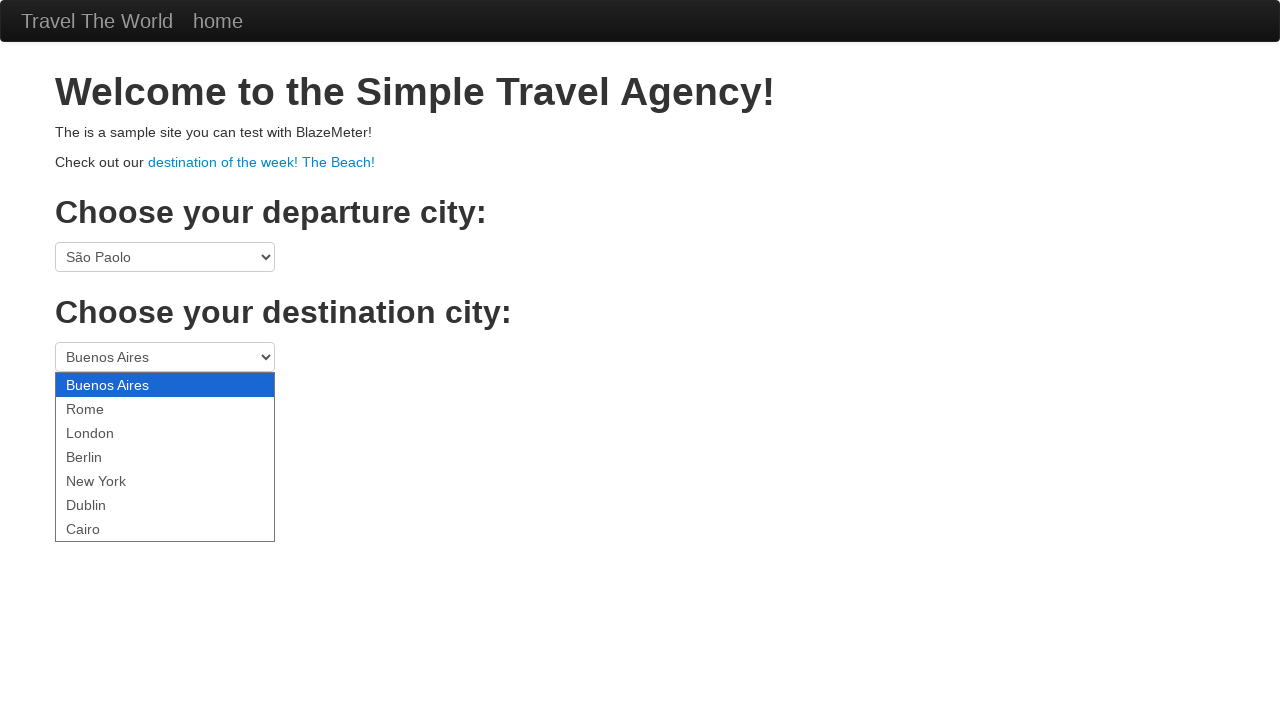

Selected New York as destination city on select[name='toPort']
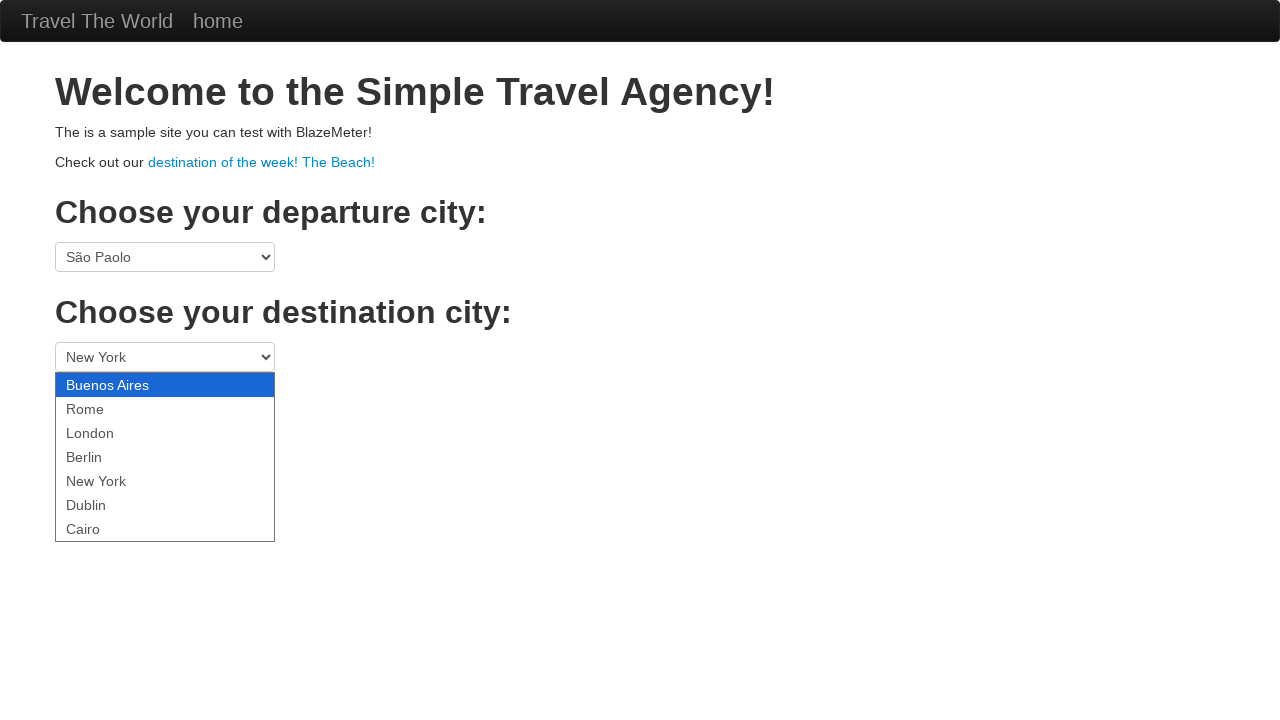

Clicked Find Flights button at (105, 407) on input.btn.btn-primary
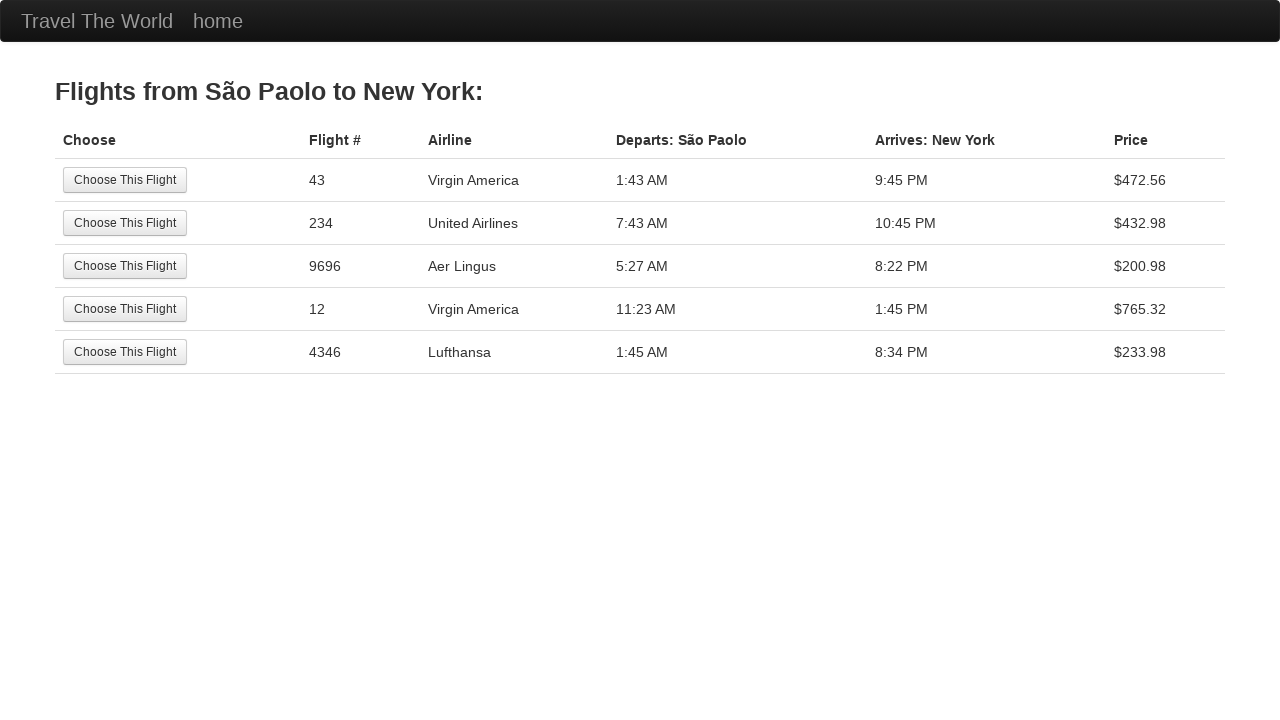

Flight results page loaded with header
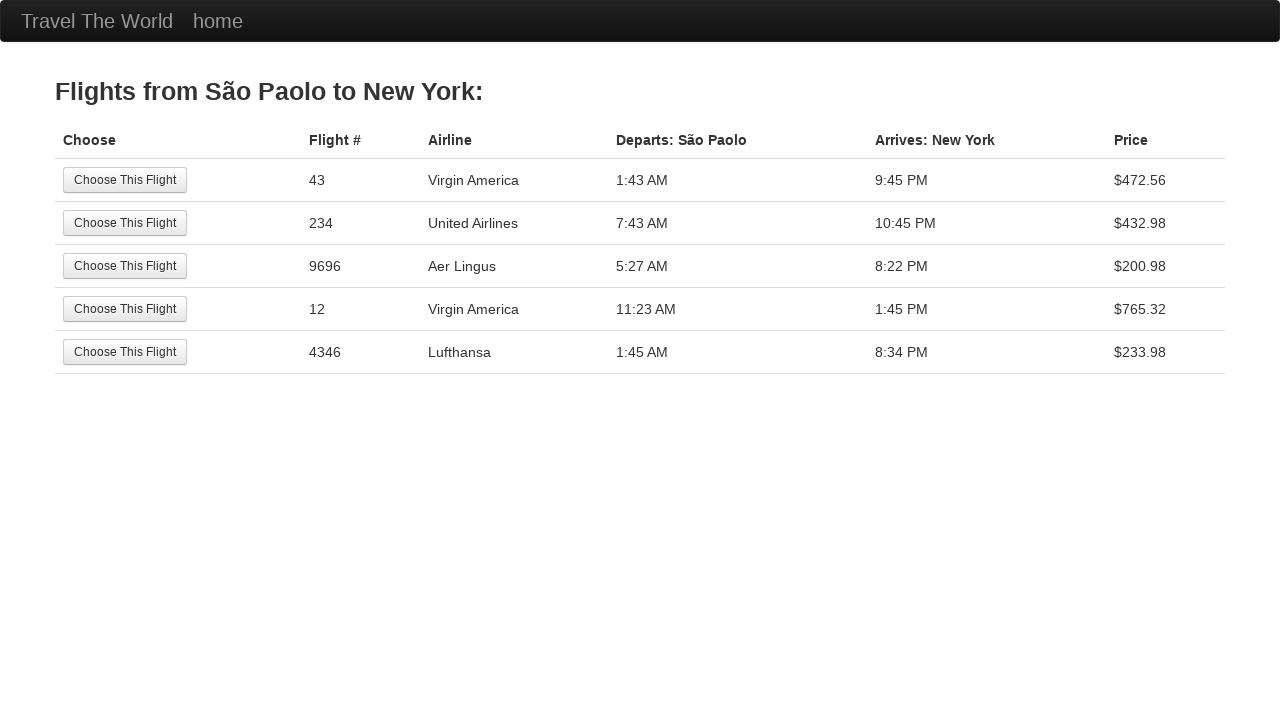

Selected first flight from results at (125, 180) on tr:nth-child(1) input[type='submit']
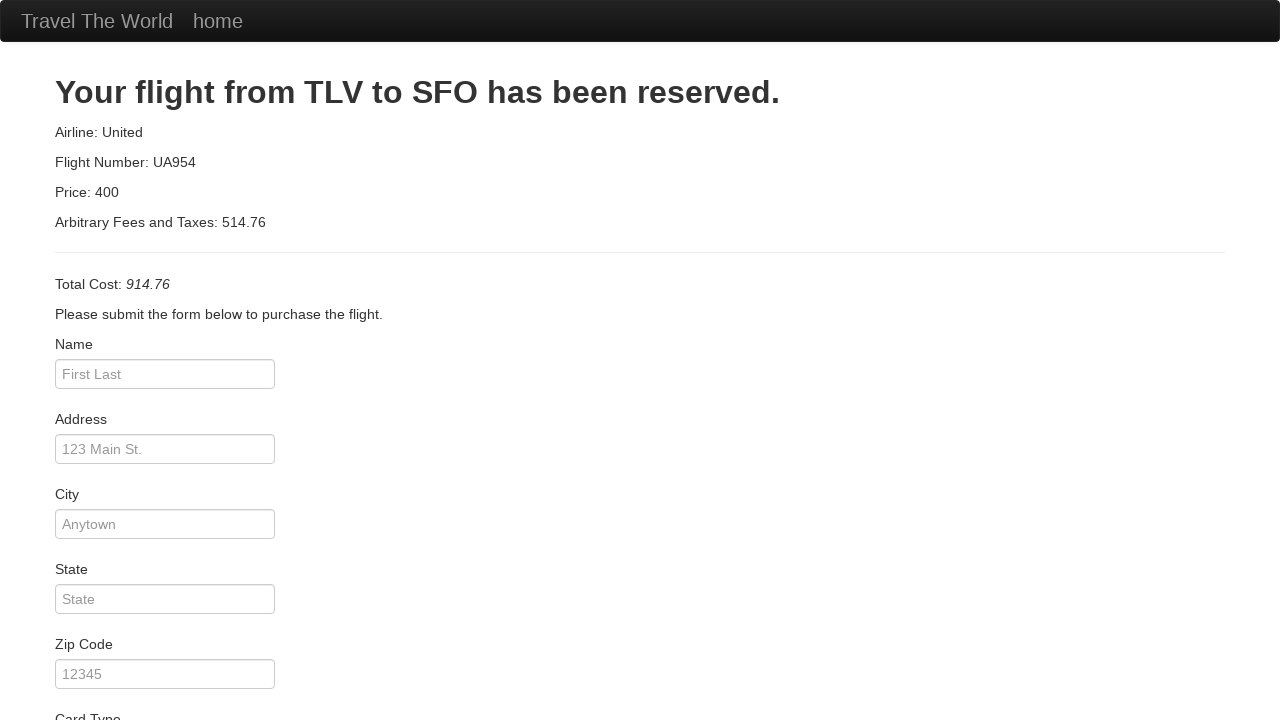

Reservation confirmation page loaded
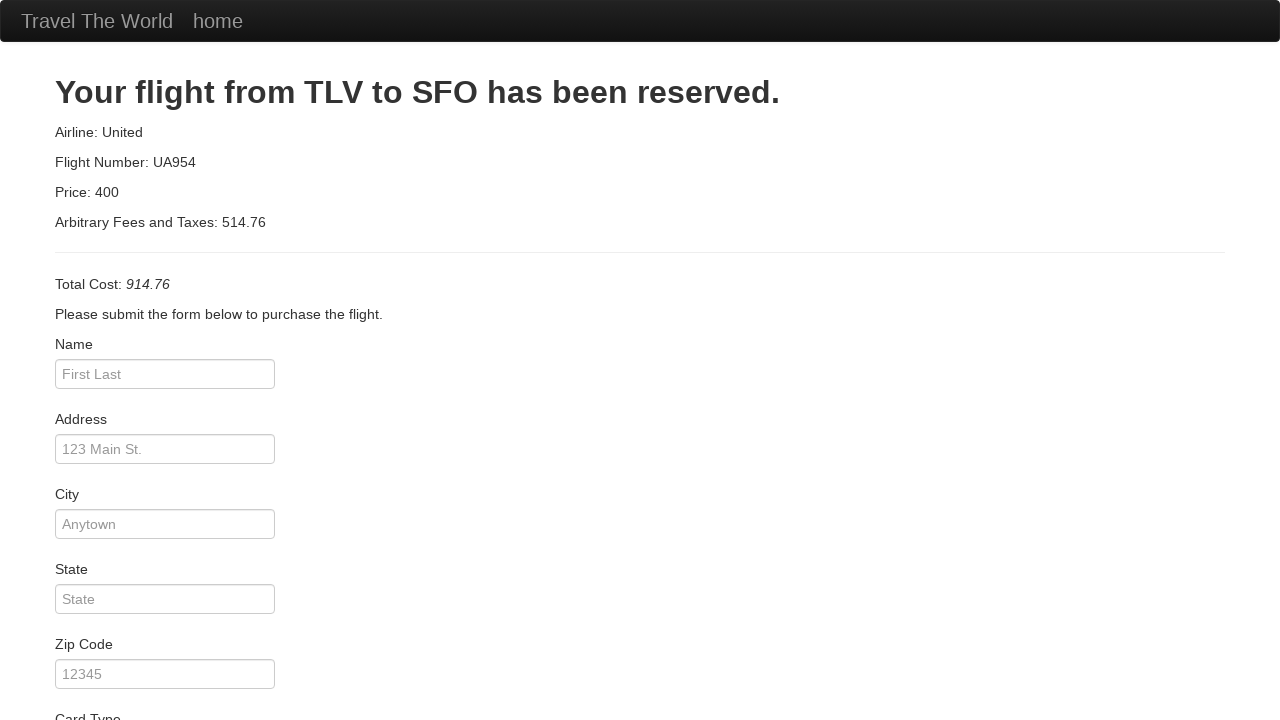

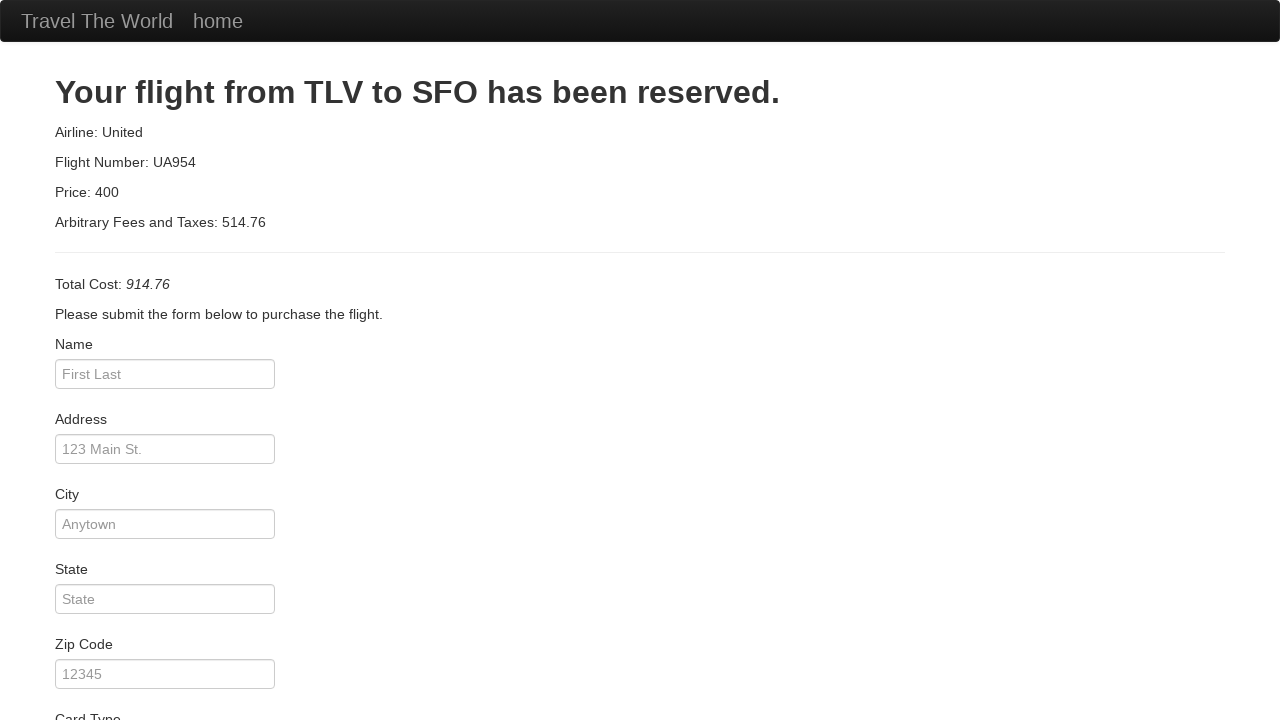